Tests modal dialog functionality by opening a large modal and then closing it using the close button

Starting URL: https://demoqa.com/modal-dialogs

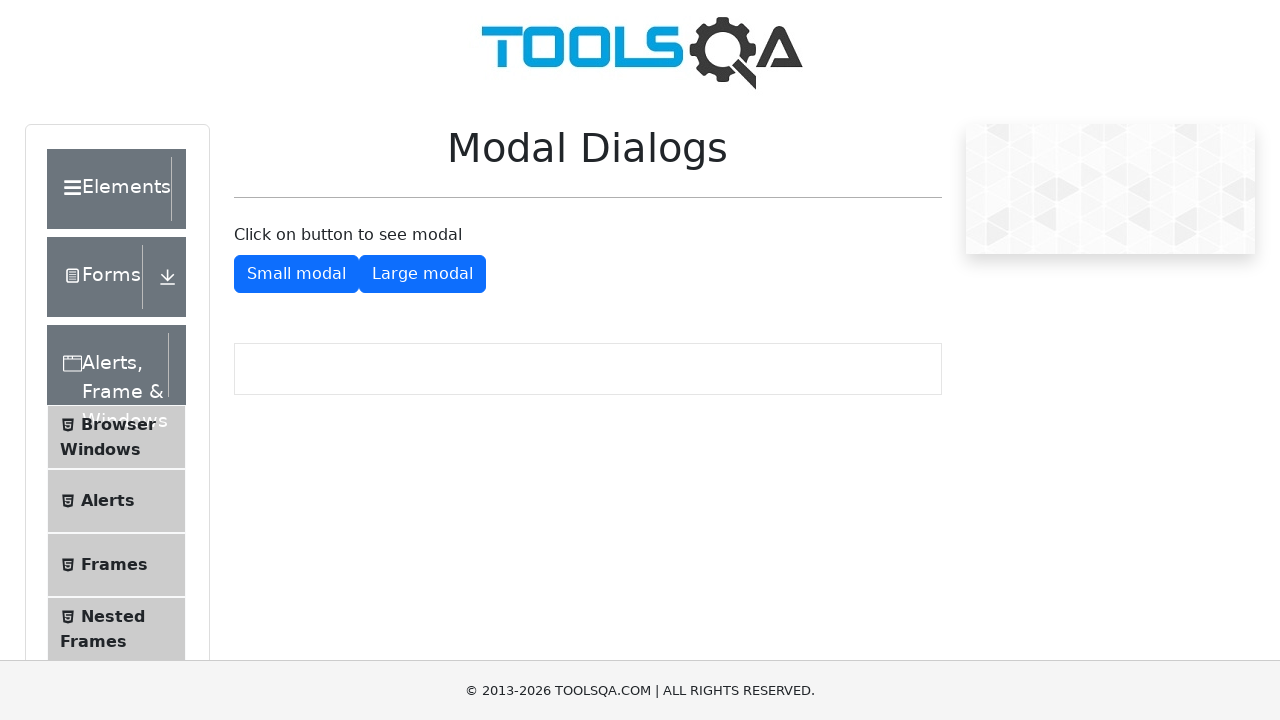

Clicked button to open large modal at (422, 274) on #showLargeModal
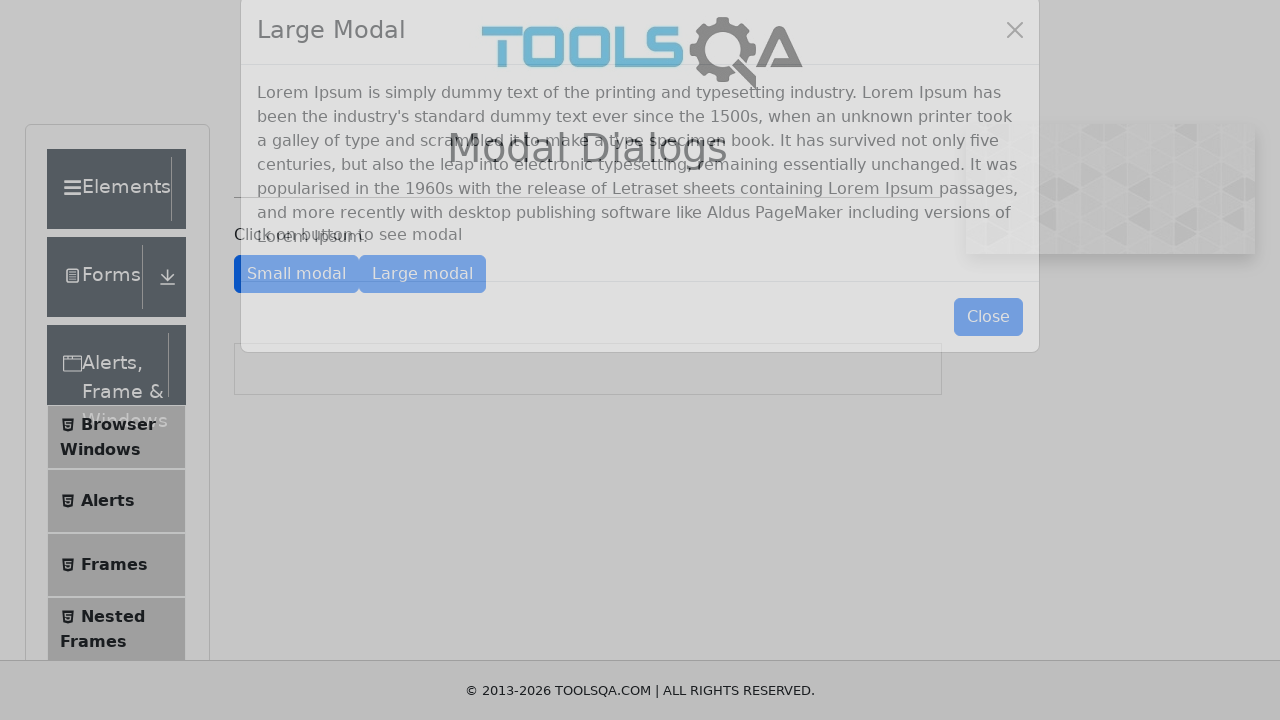

Large modal appeared on screen
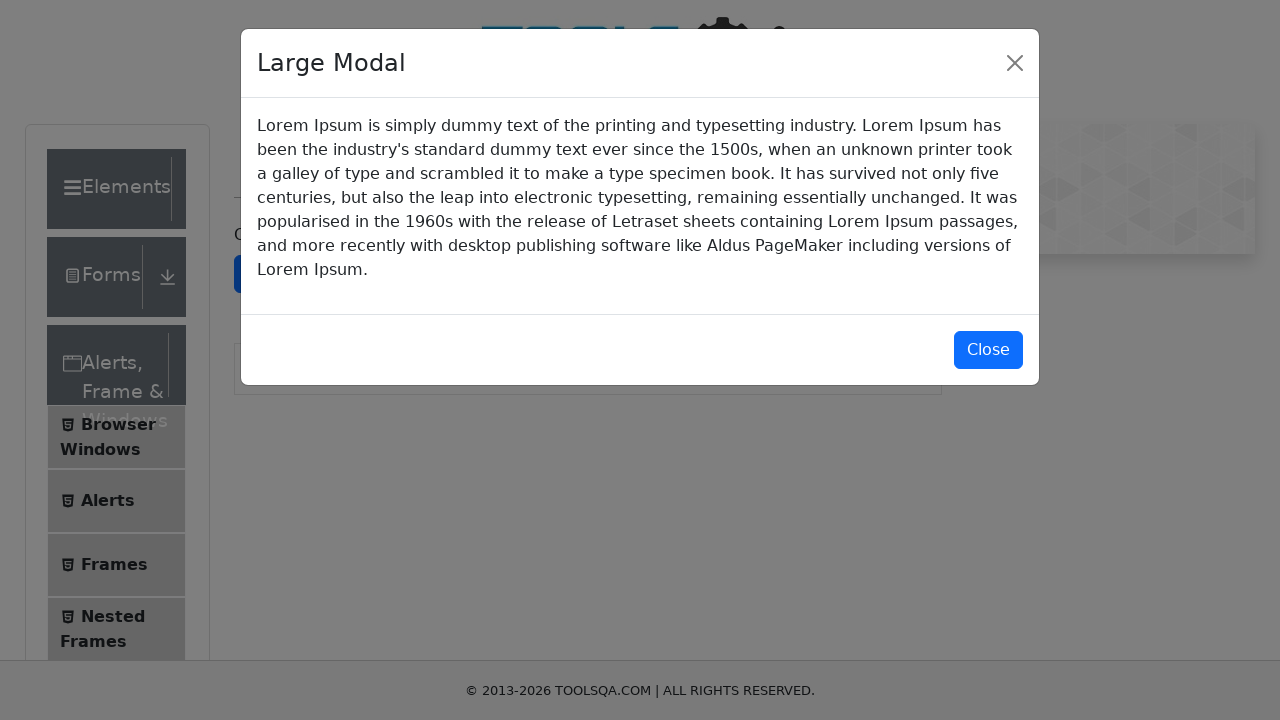

Clicked close button on large modal at (988, 350) on #closeLargeModal
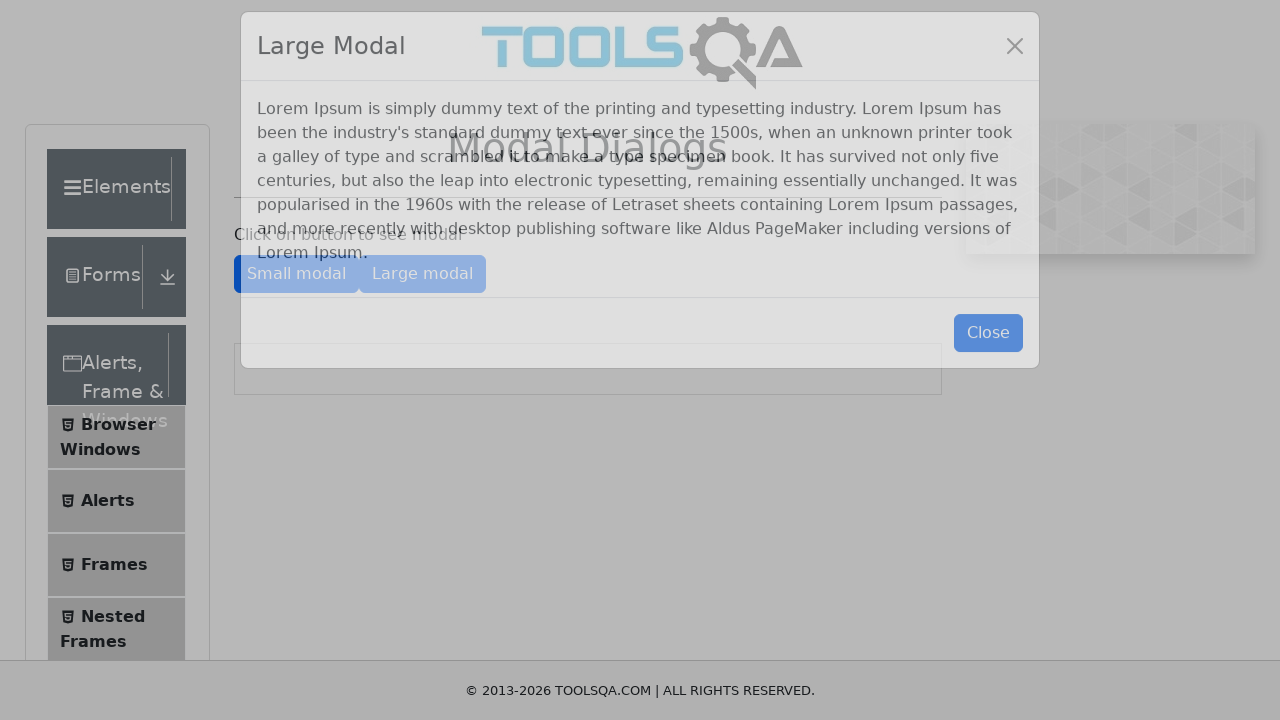

Large modal closed successfully
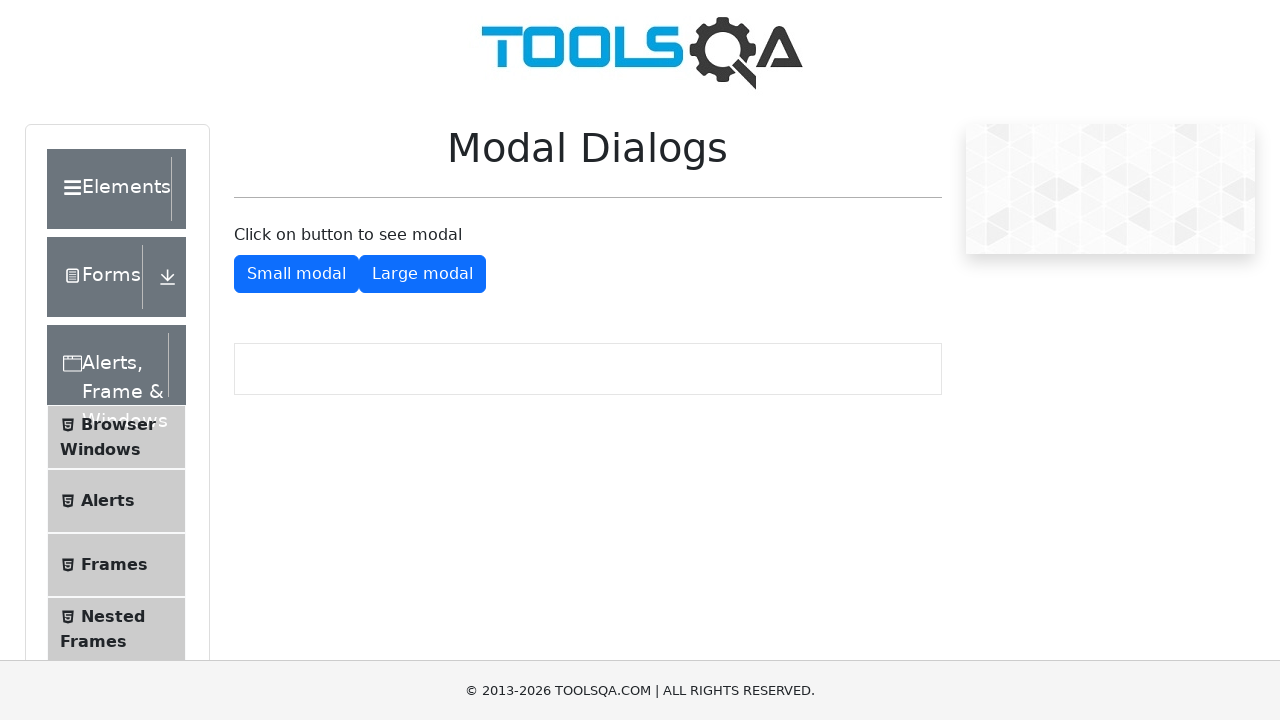

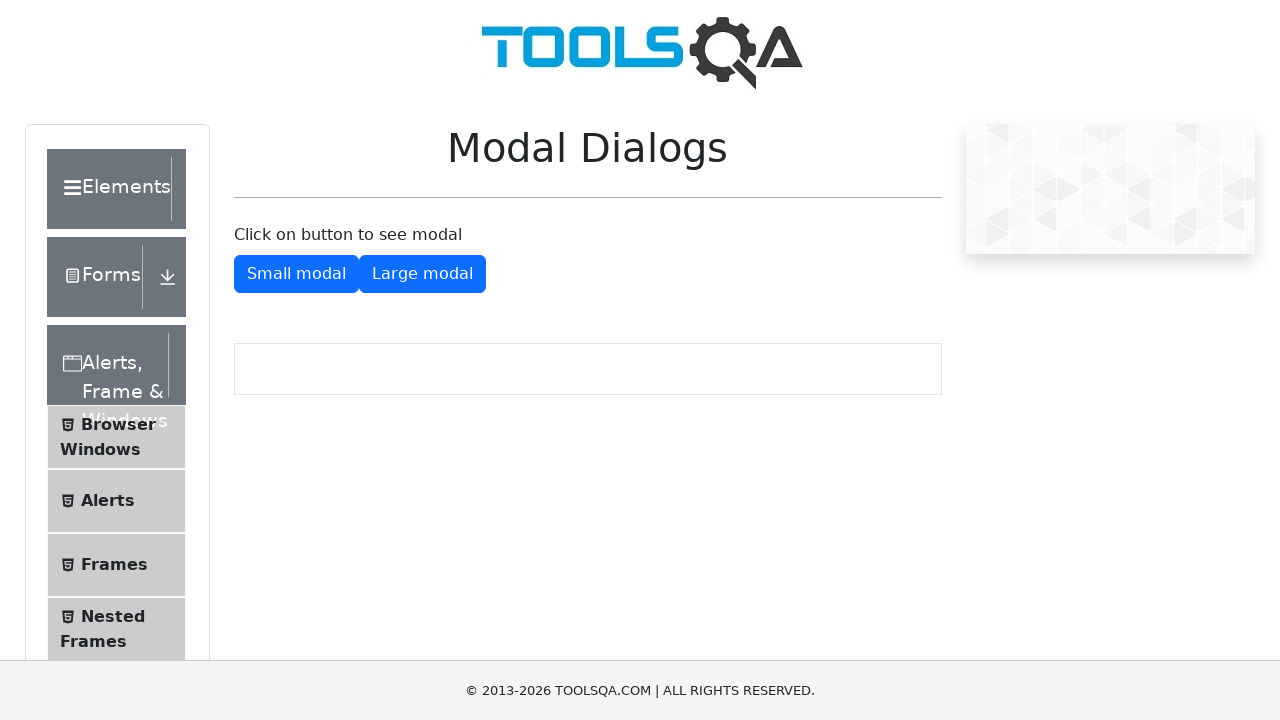